Tests mouseover interaction on the search icon to reveal the search input field on a practice automation website

Starting URL: http://practice.automationtesting.in/

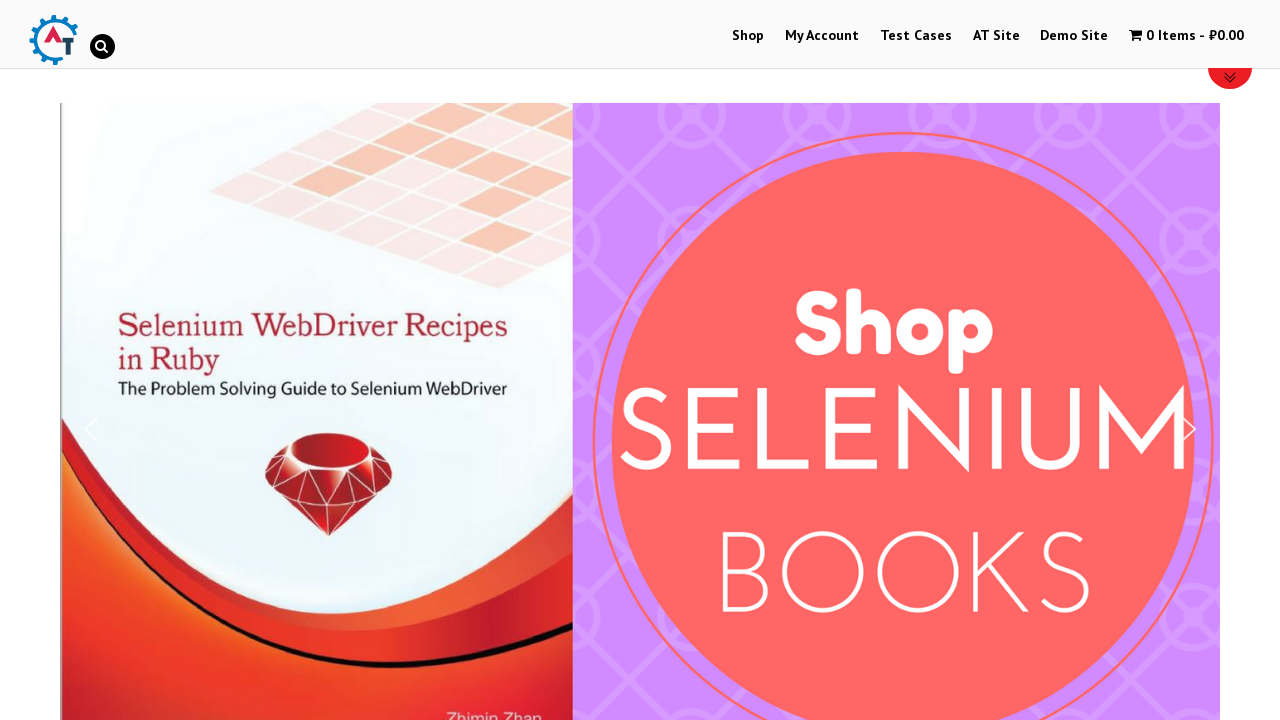

Set viewport size to 1980x768
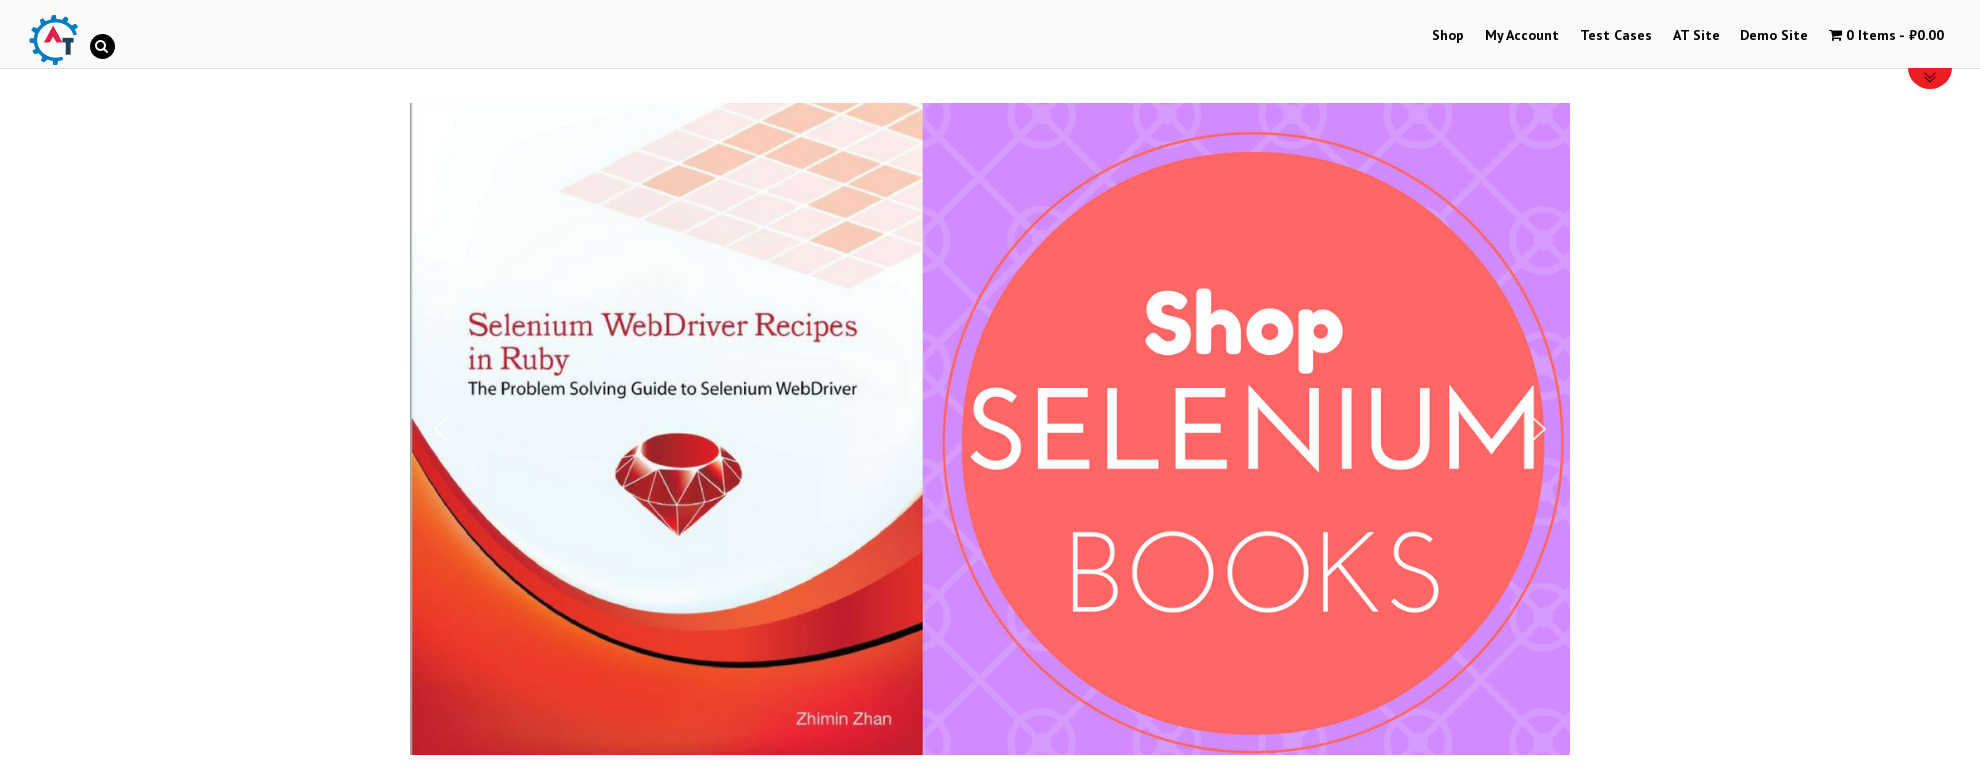

Waited 500ms for page to load
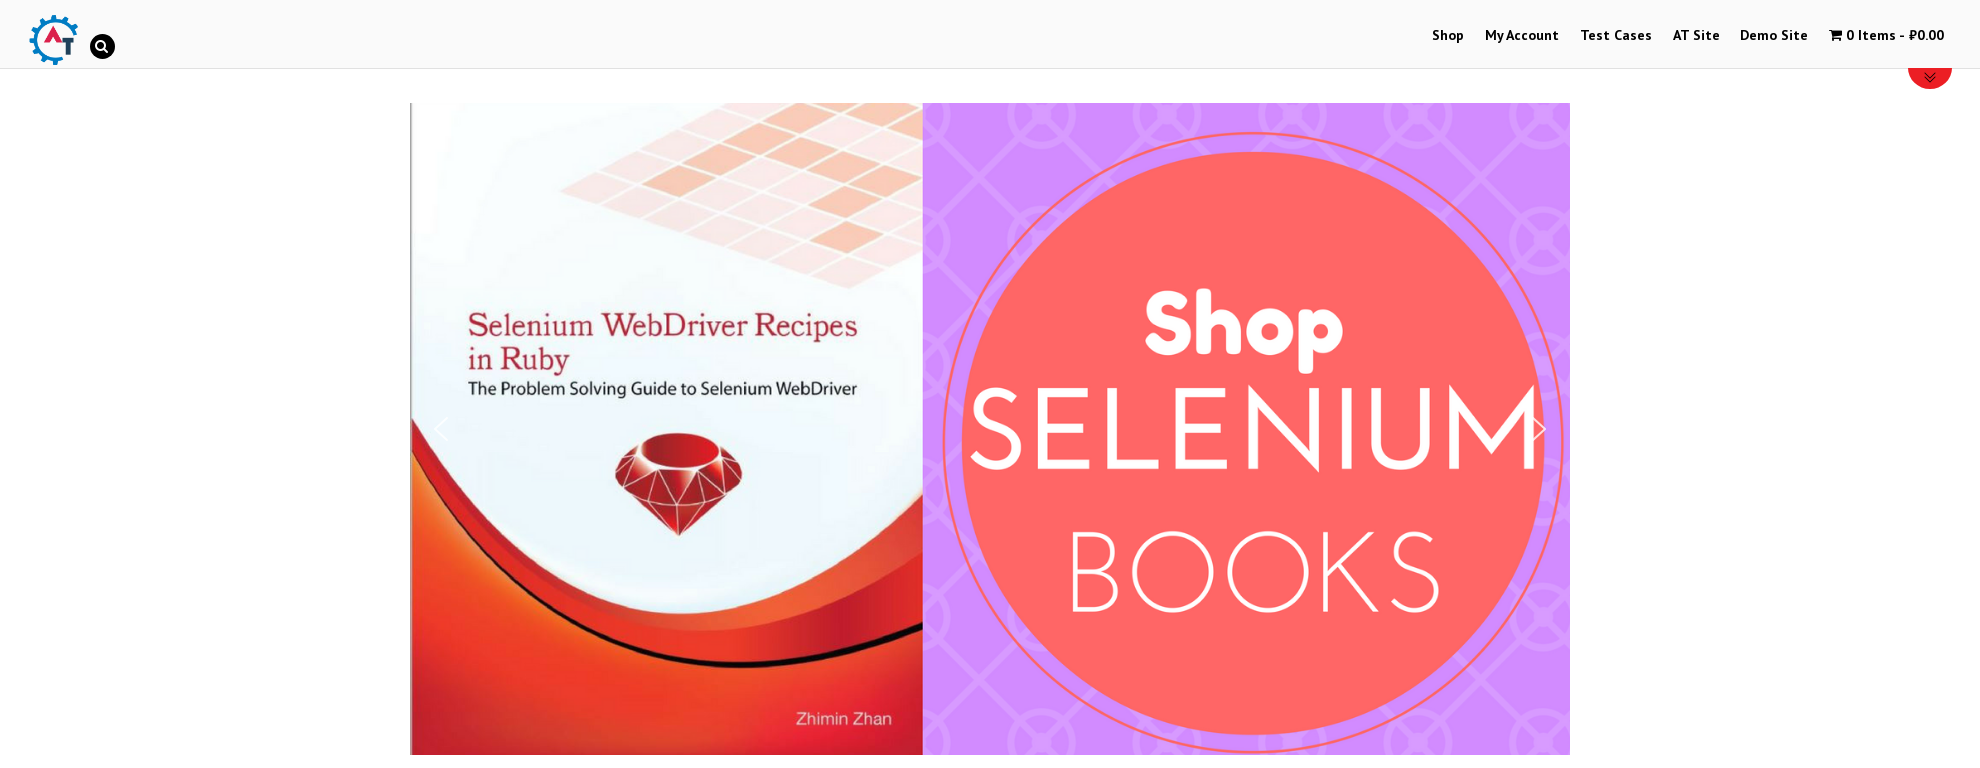

Hovered over search icon to reveal search input field at (102, 47) on i.icon-search
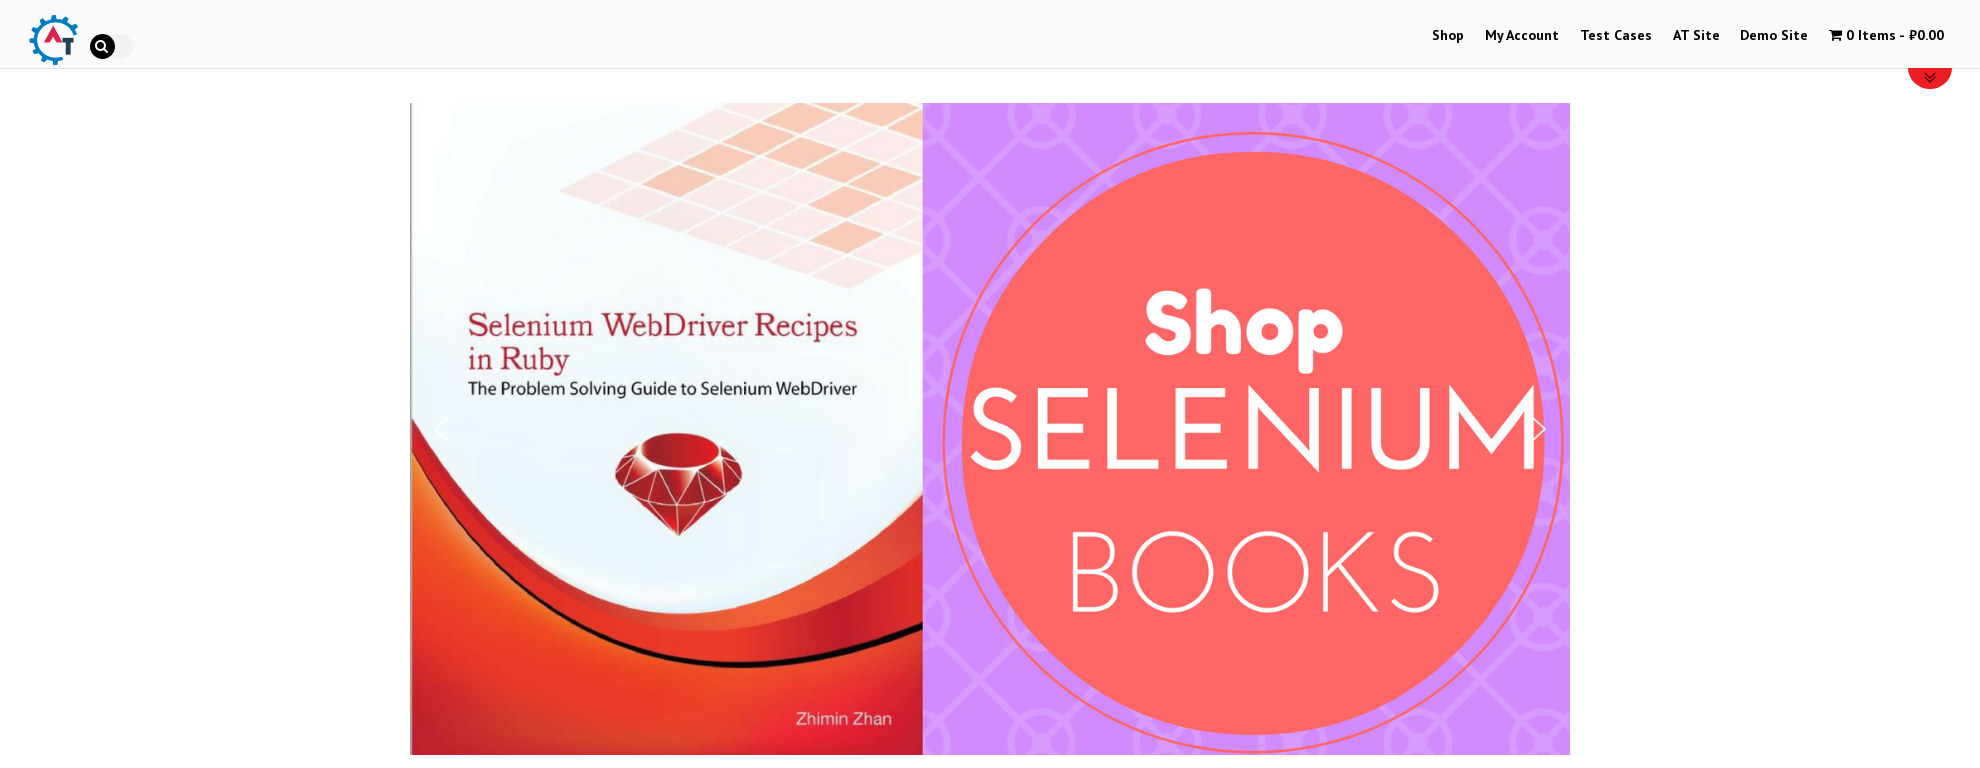

Hovered over search input field (adjacent sibling) at (148, 47) on #s
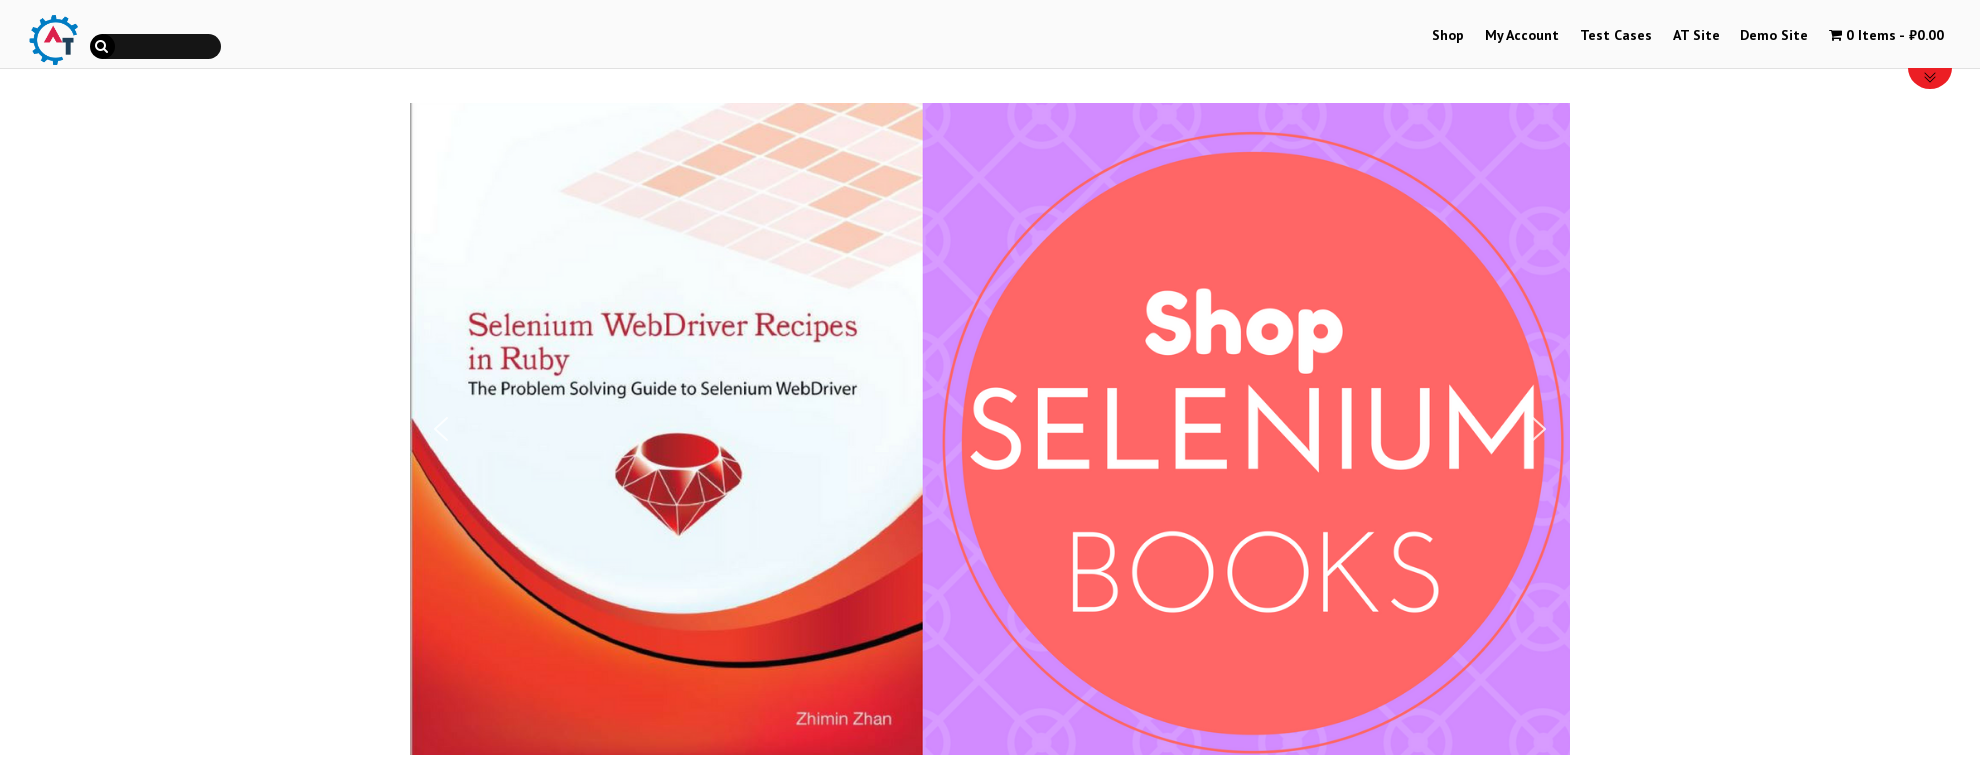

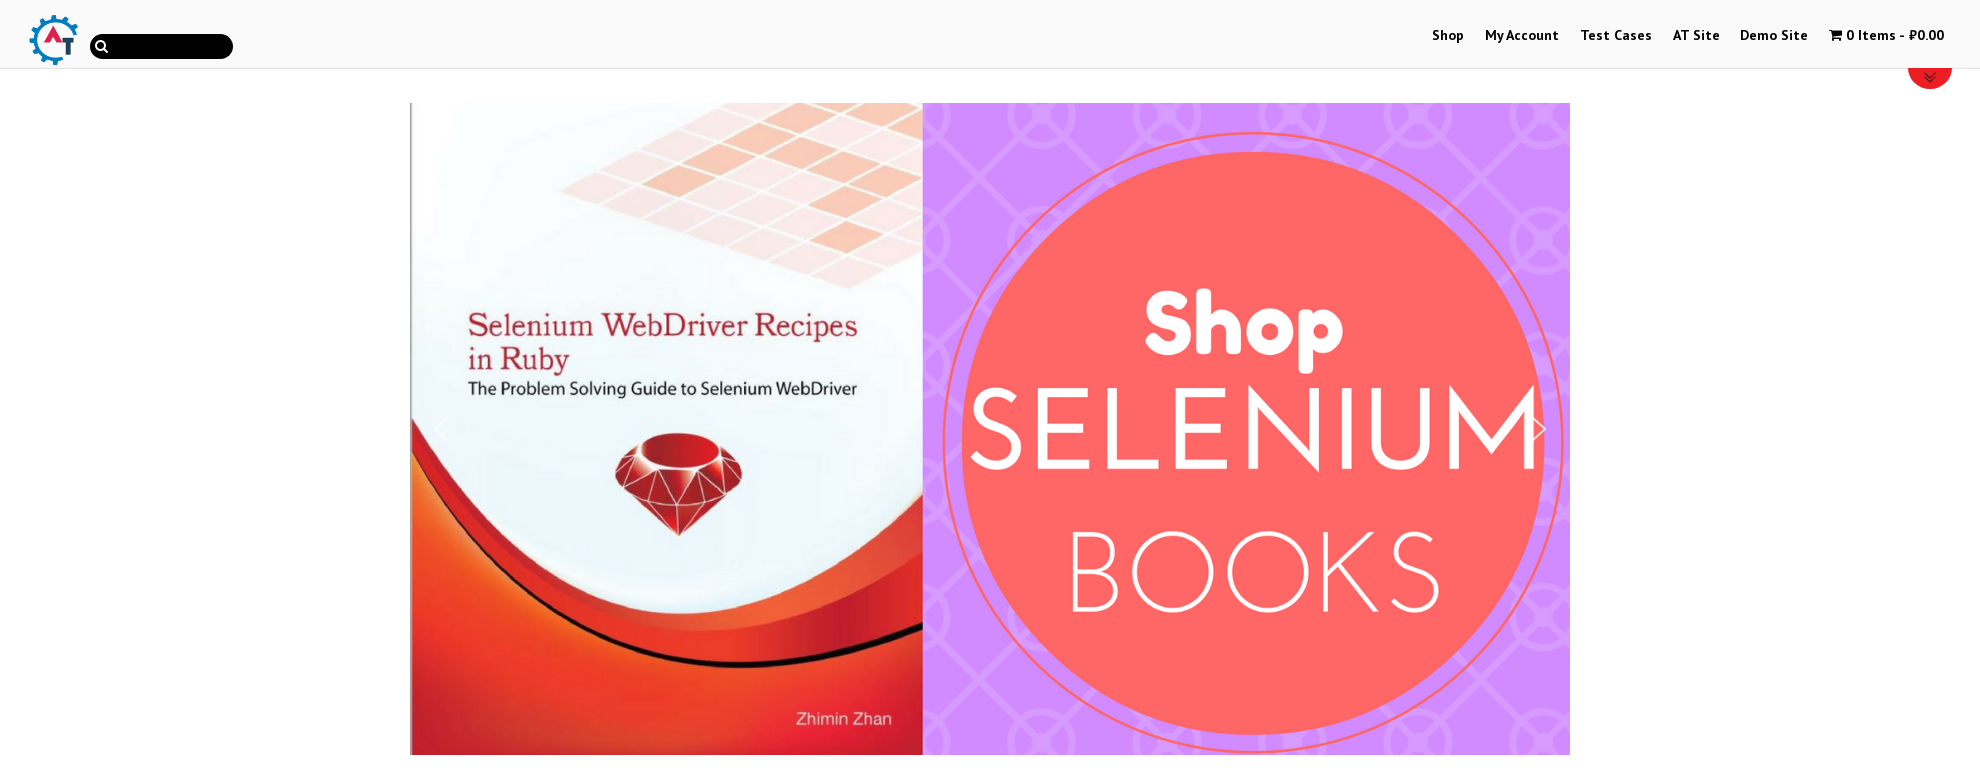